Tests that table 2 (with helpful class markup) can sort the Due column in ascending order using class-based selectors

Starting URL: http://the-internet.herokuapp.com/tables

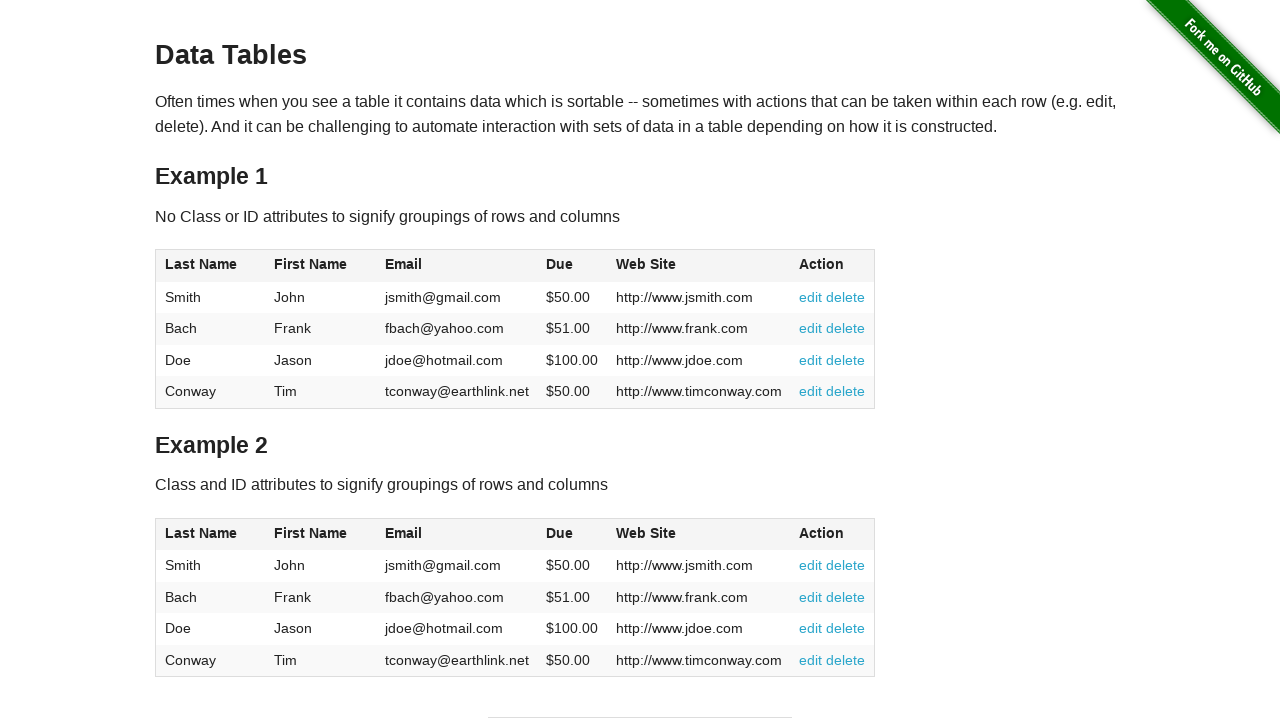

Clicked Due column header in table 2 to sort at (560, 533) on #table2 thead .dues
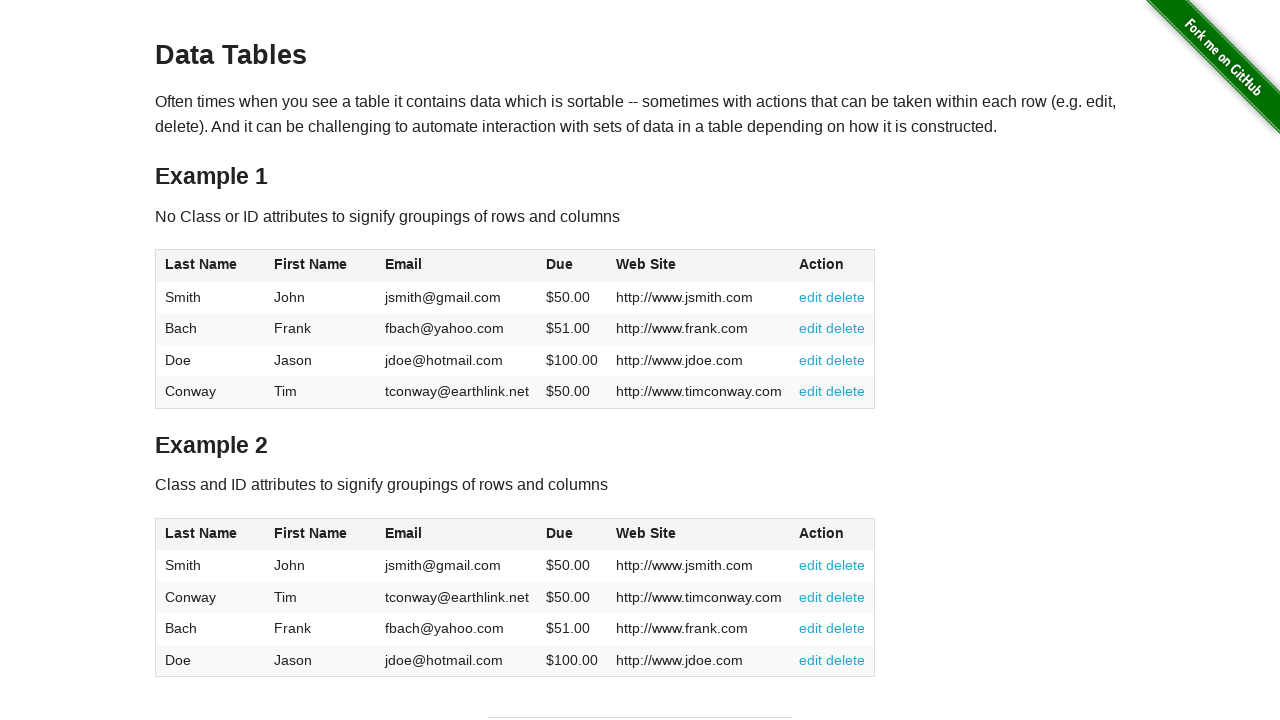

Due column cells in table 2 loaded
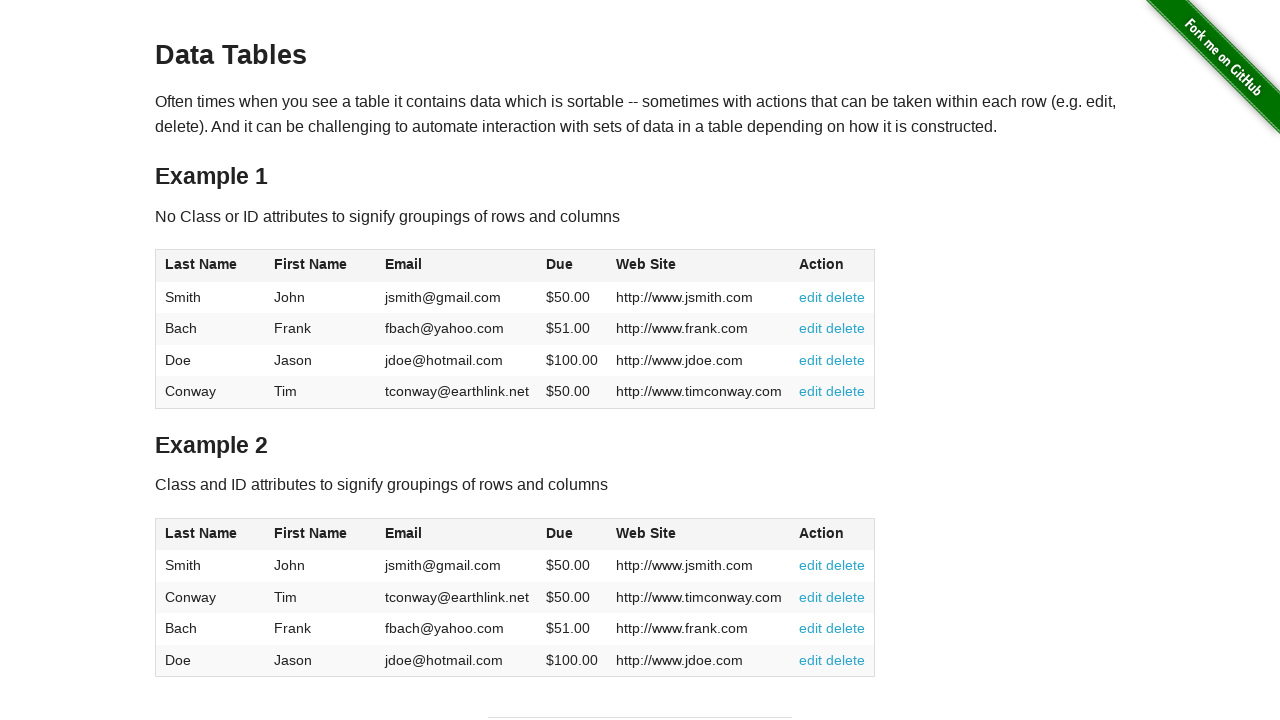

Retrieved all due values from table 2
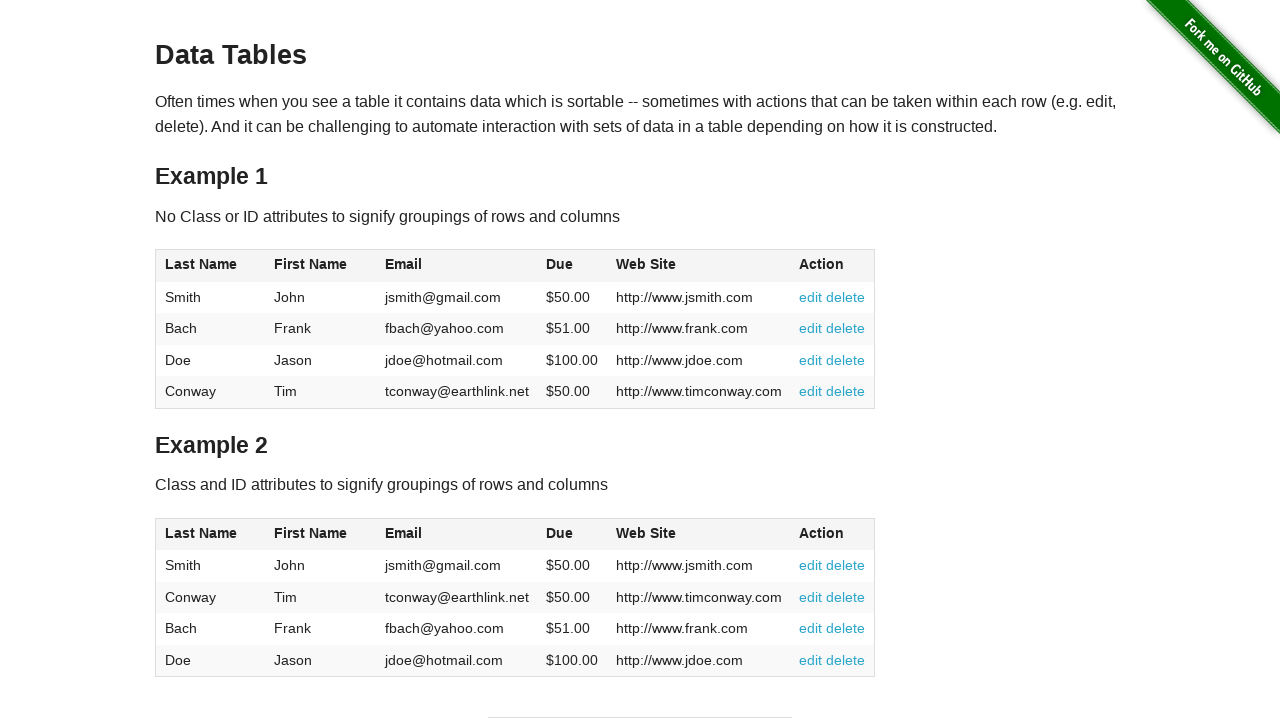

Extracted and converted due values to floats
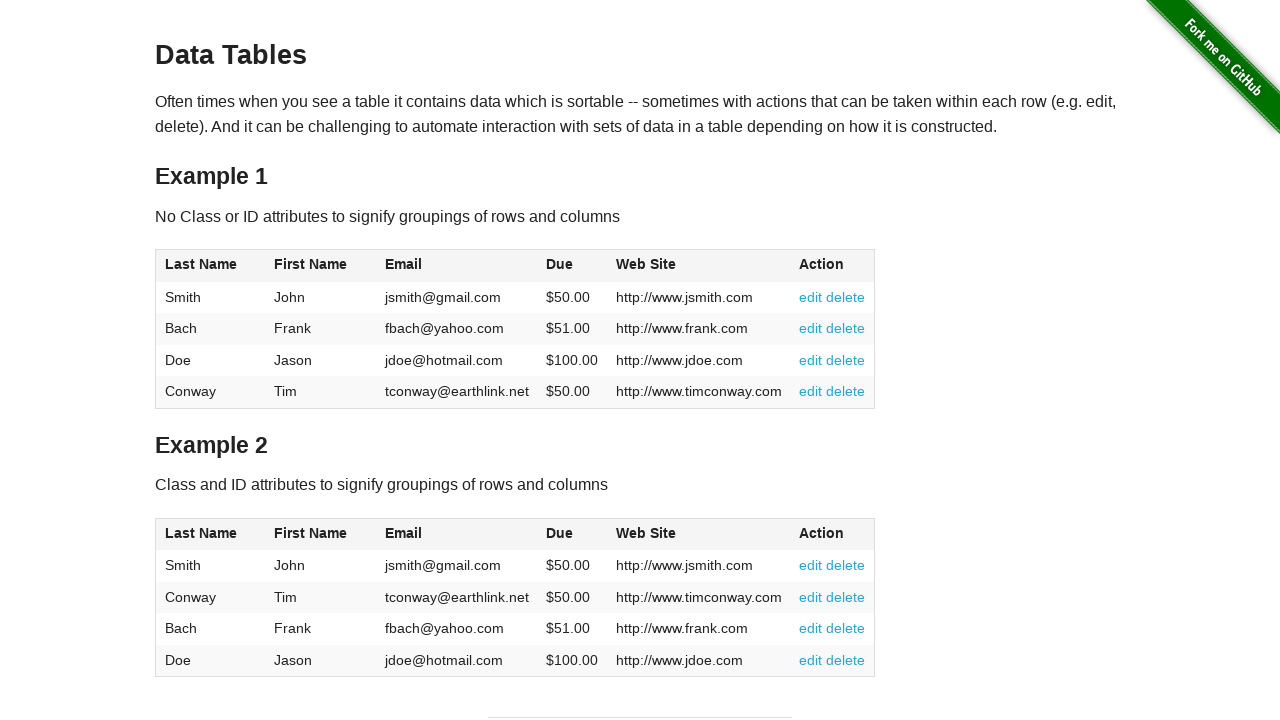

Verified all due values are sorted in ascending order
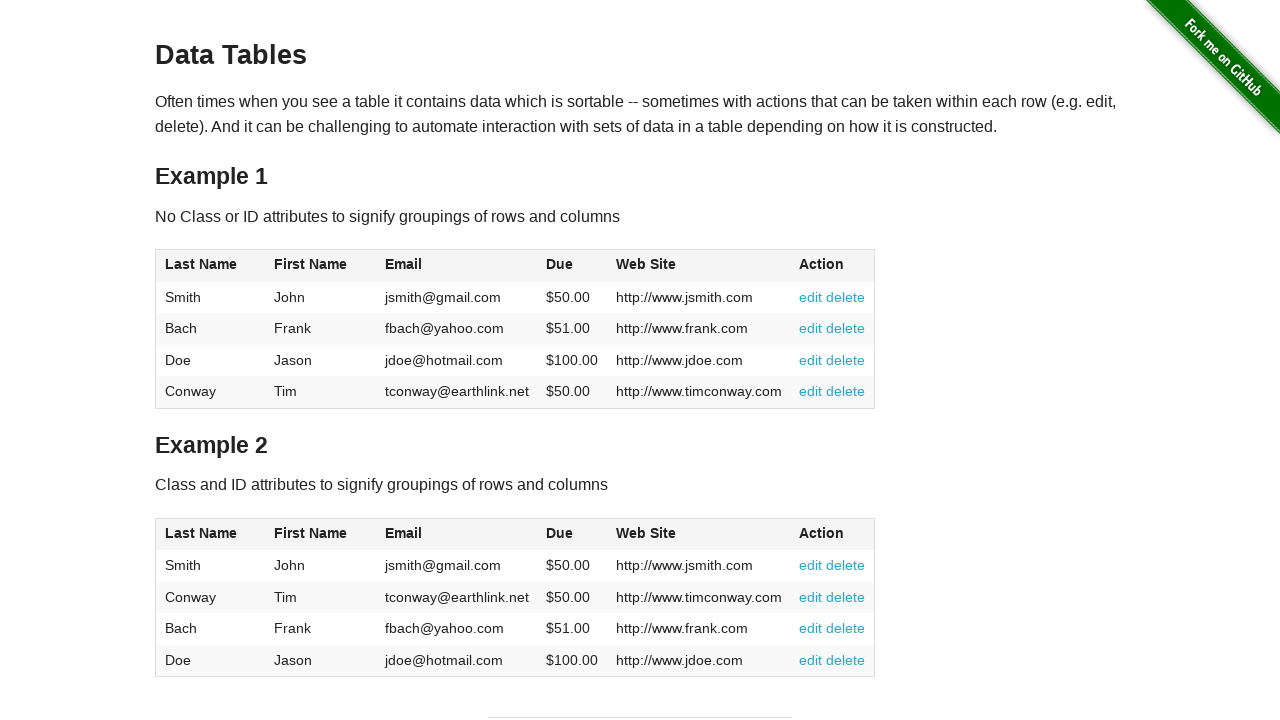

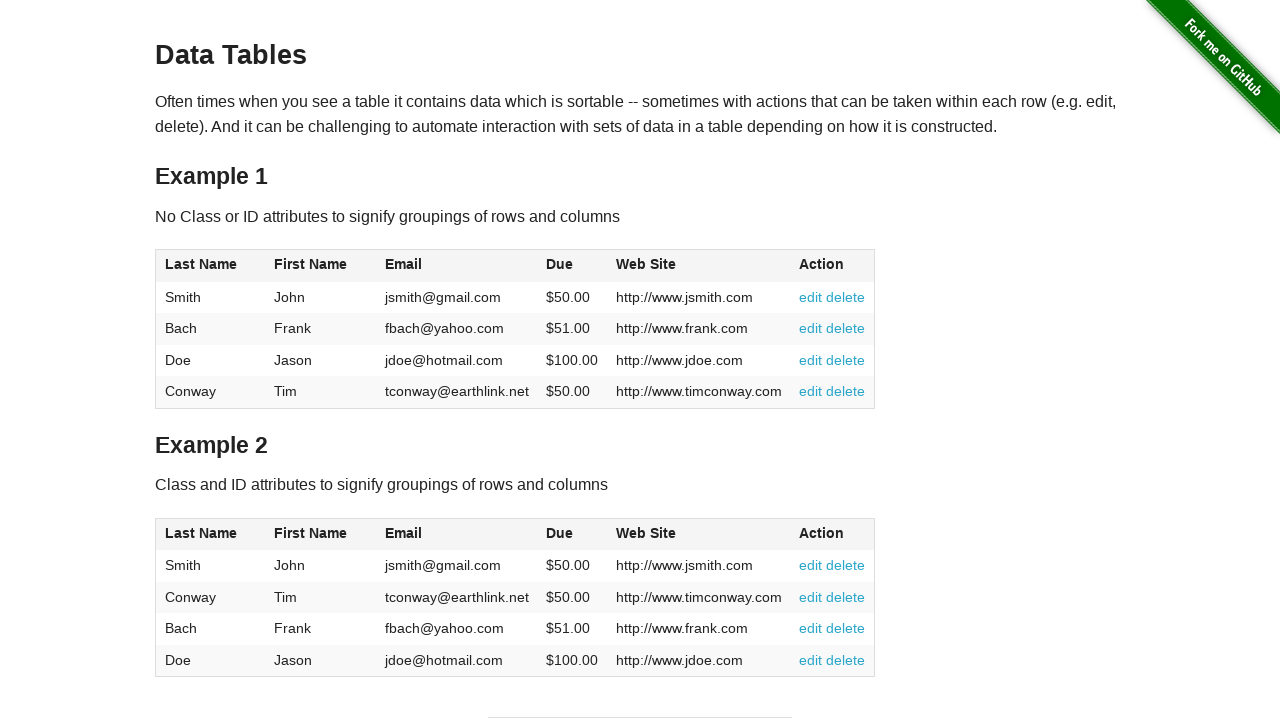